Tests double-click functionality on a demo alerts page by performing a double-click action on the page.

Starting URL: http://demo.automationtesting.in/Alerts.html

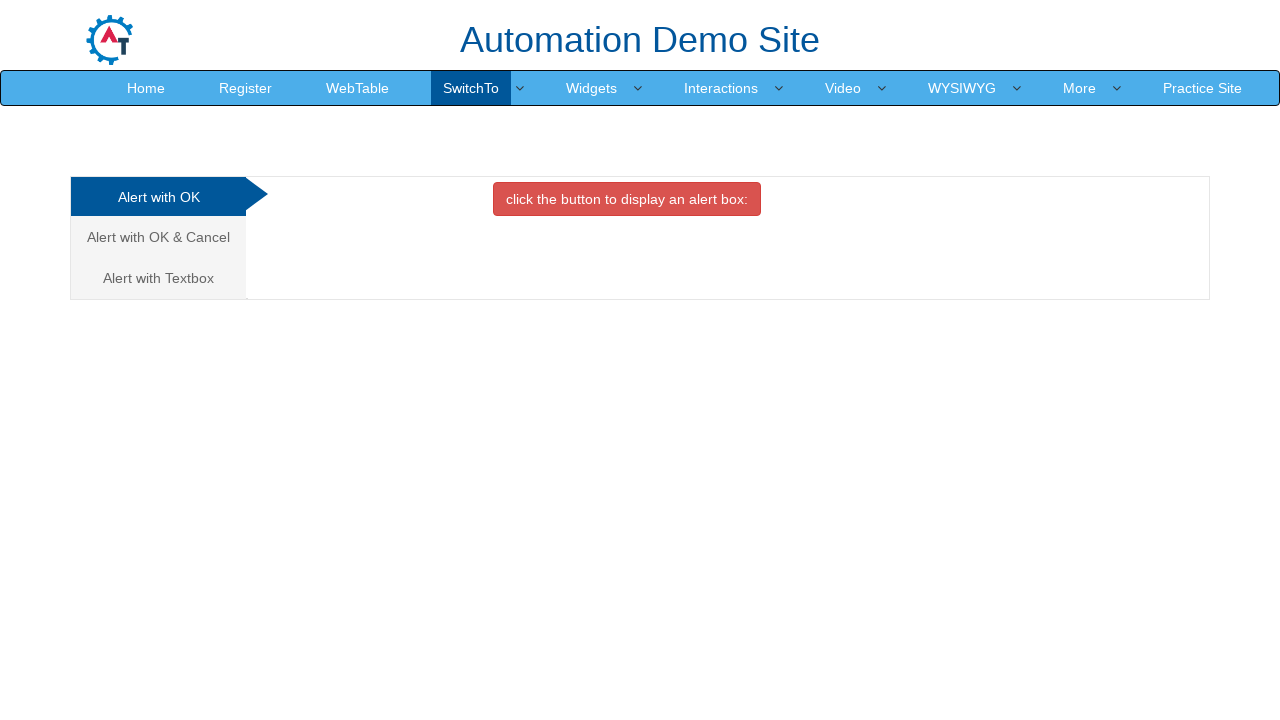

Navigated to Alerts demo page
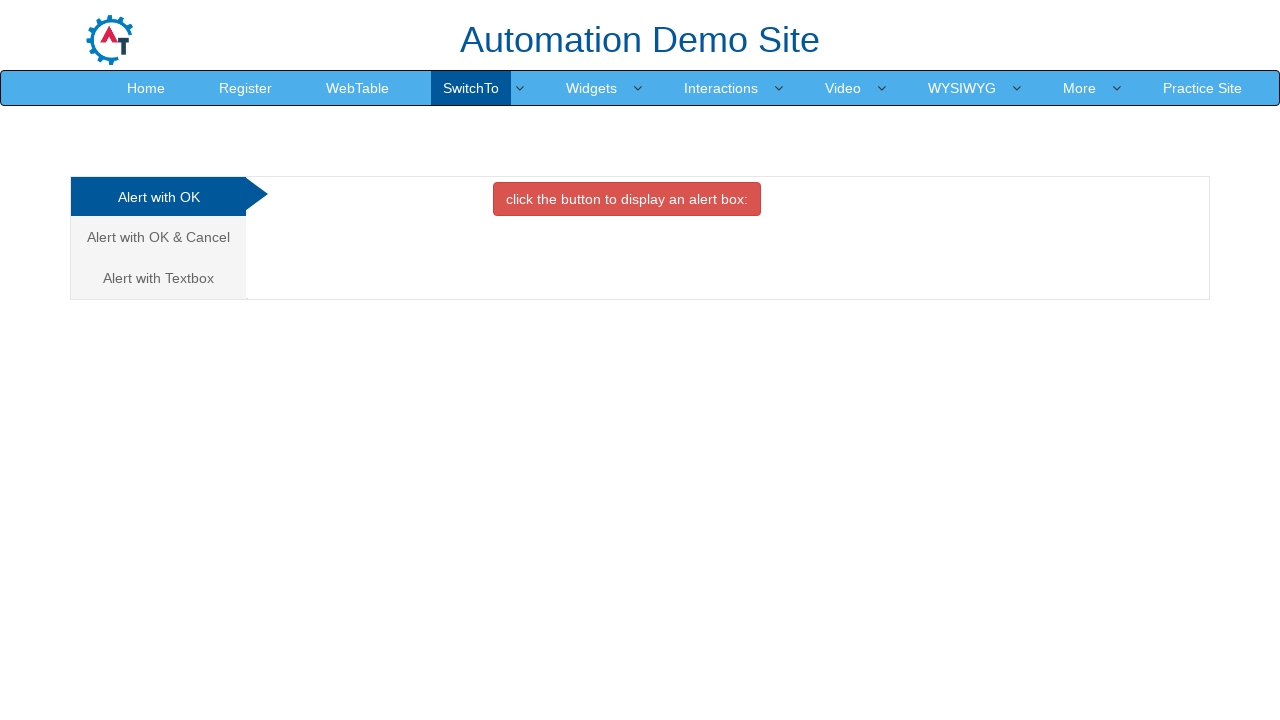

Performed double-click action on page body at (640, 360) on body
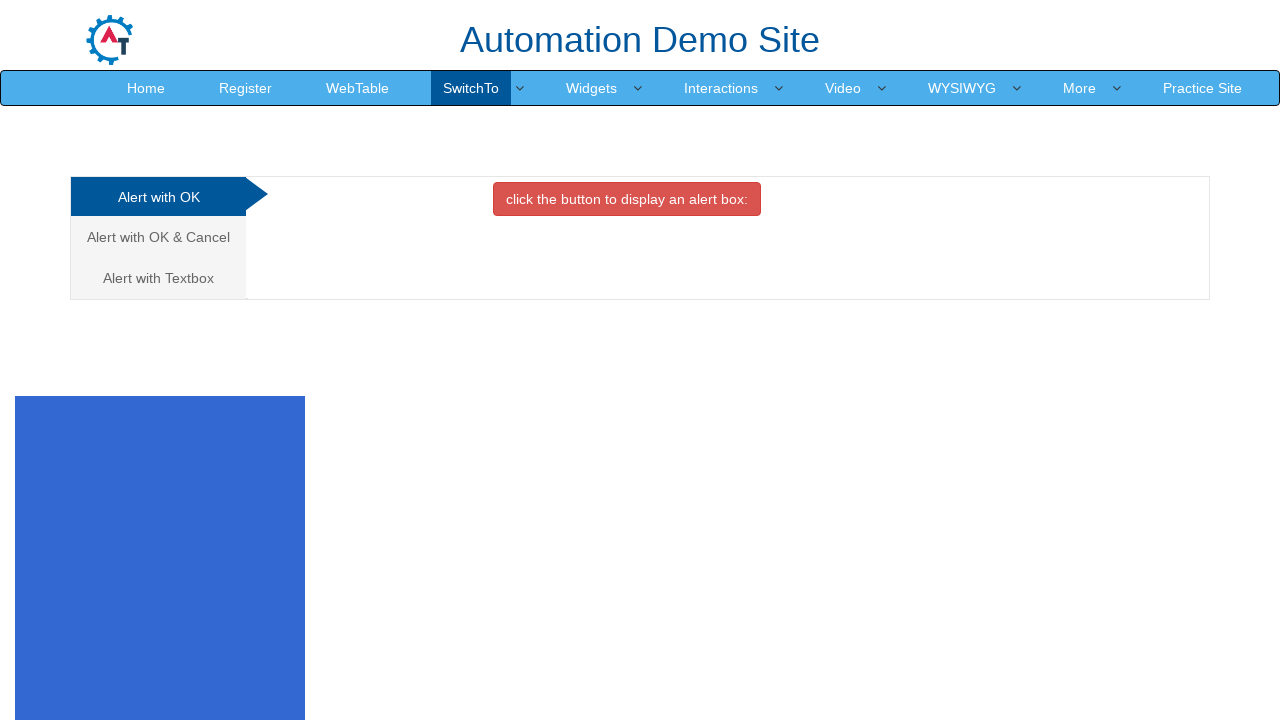

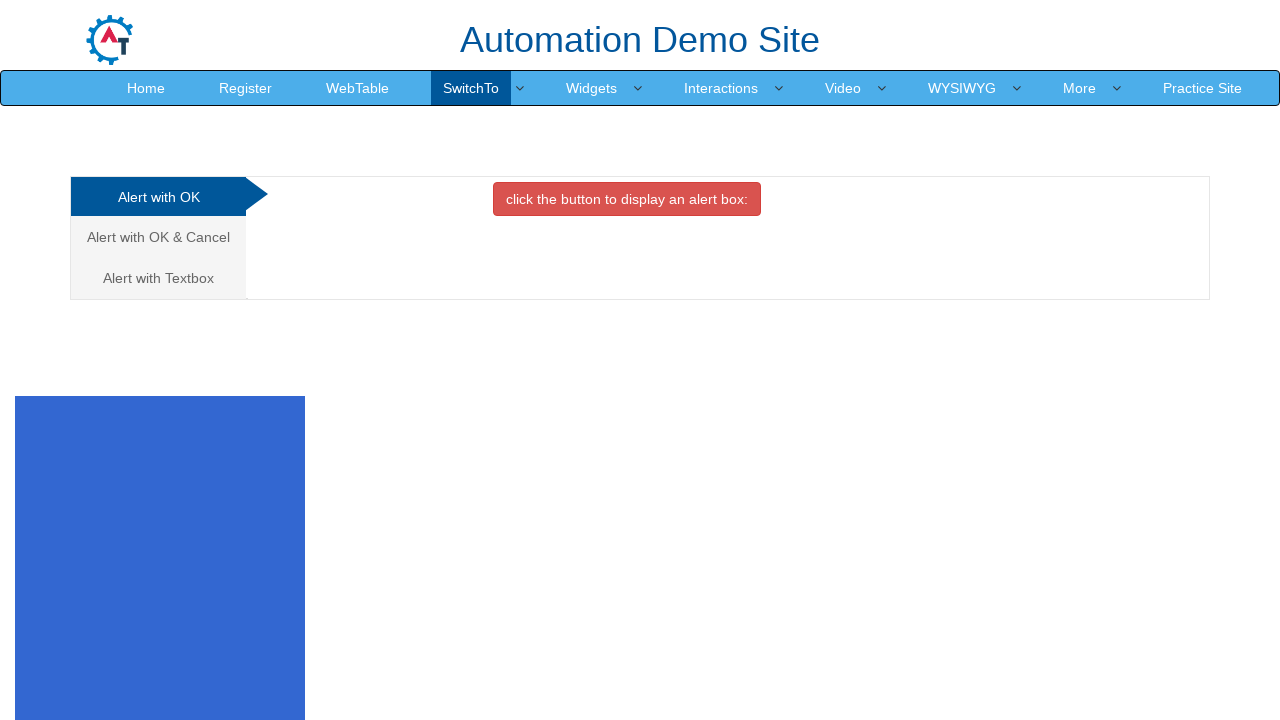